Navigates to jQuery UI selectable demo, switches to an iframe to interact with elements inside it, then returns to main content and clicks a download link

Starting URL: http://jqueryui.com/selectable/

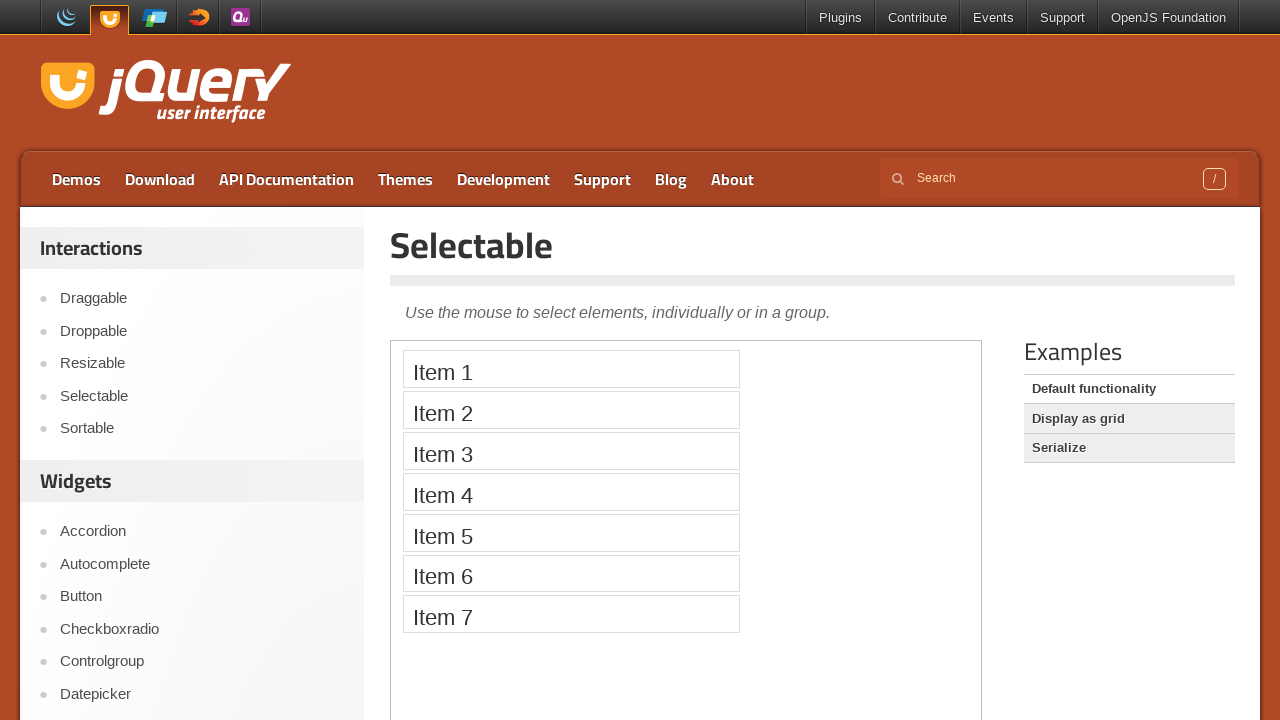

Located the demo iframe
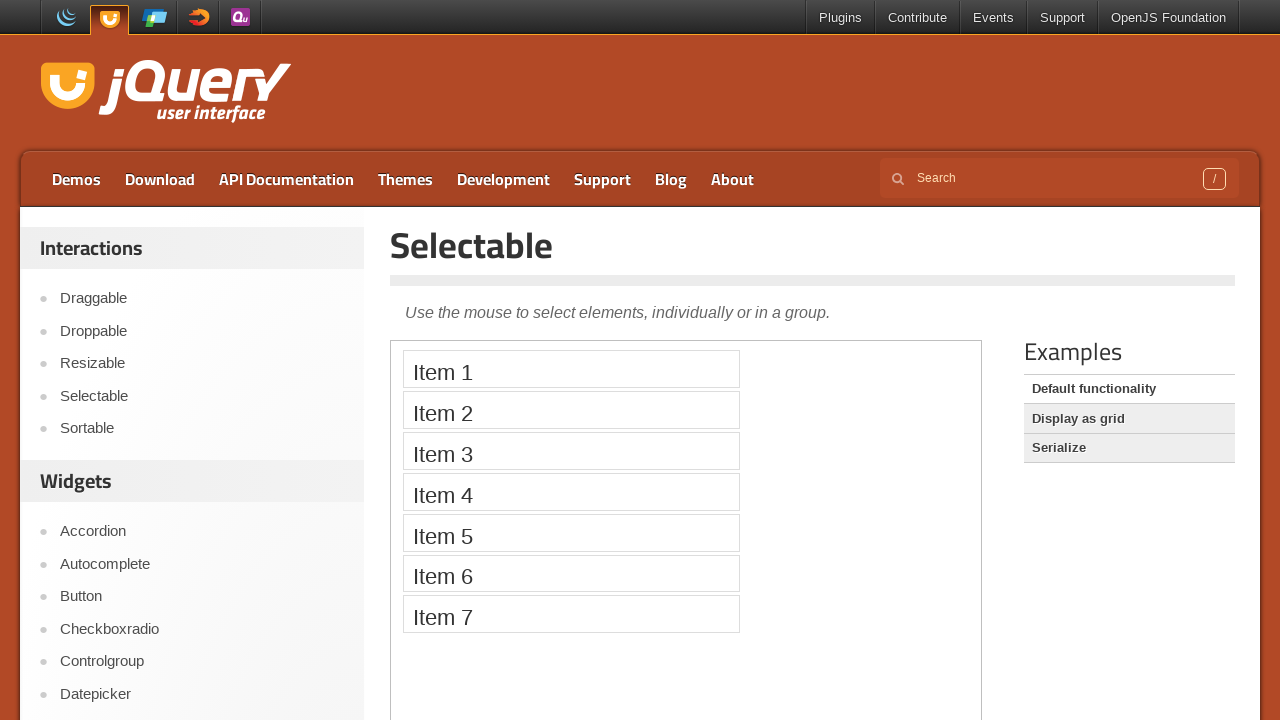

Retrieved text from second selectable item: 'Item 2'
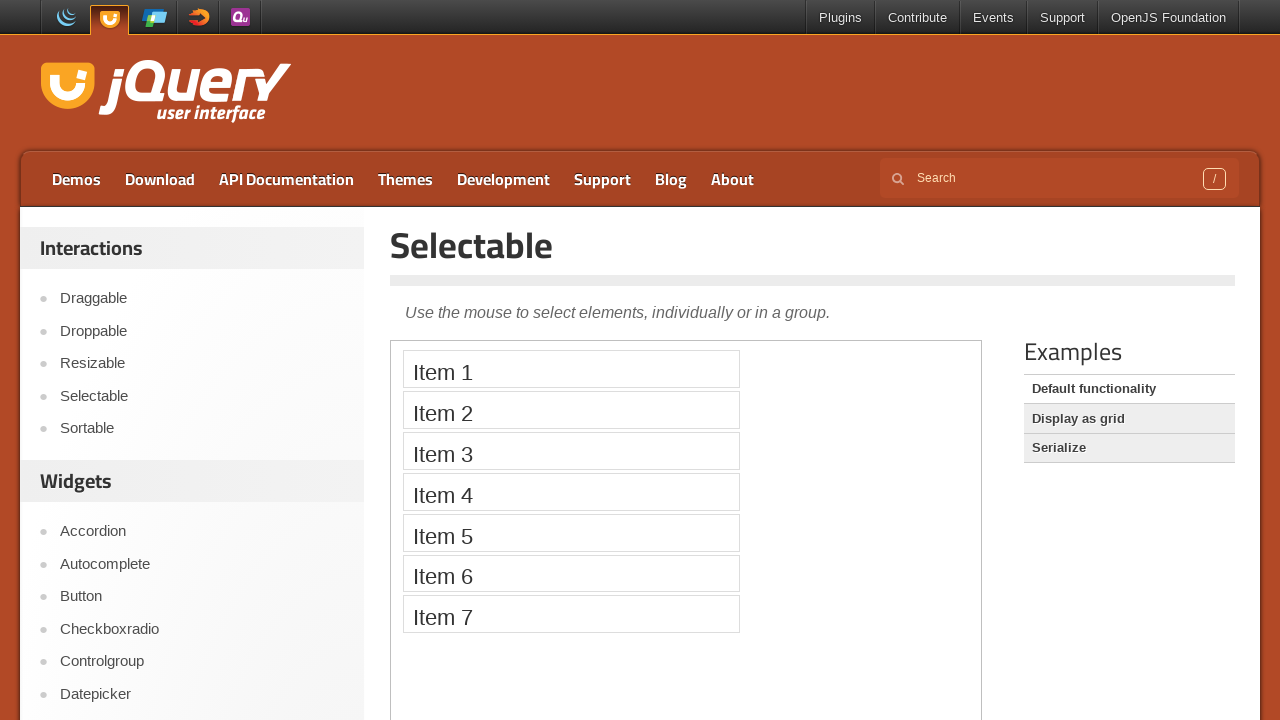

Clicked the Download link in main page at (160, 179) on a:text('Download')
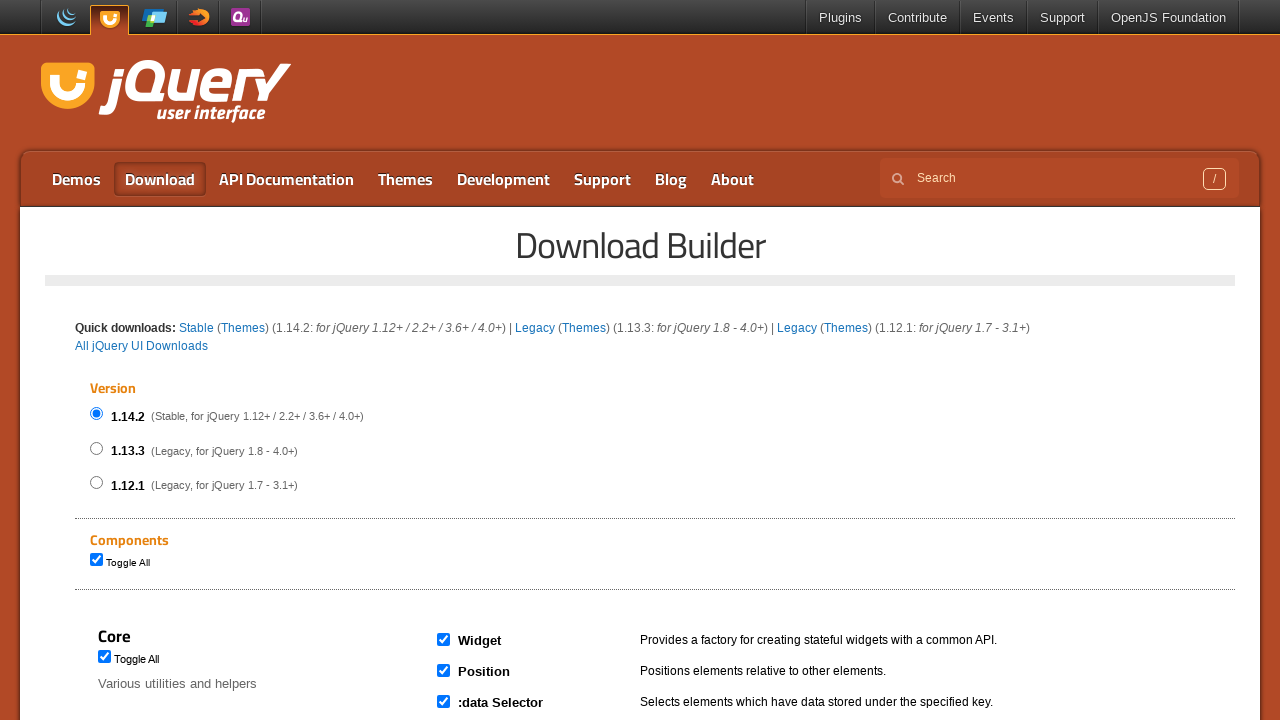

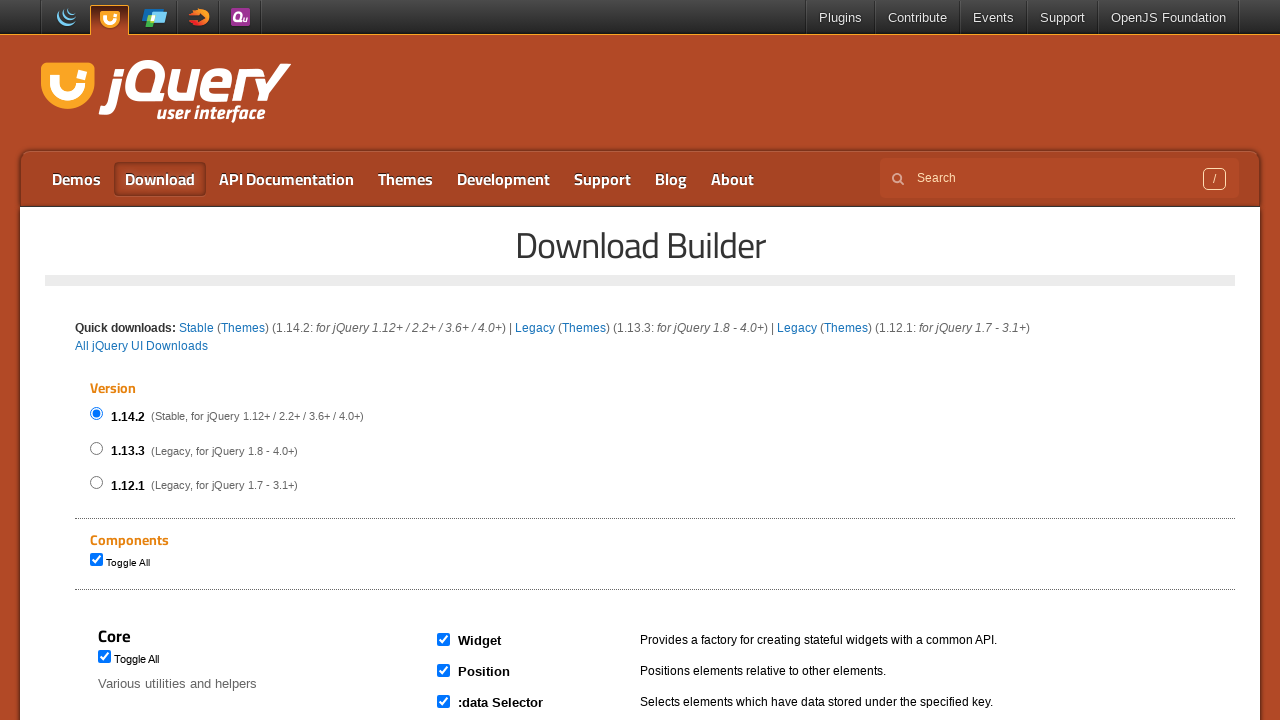